Tests slider functionality by moving the slider element horizontally using mouse actions

Starting URL: https://demoqa.com/slider/

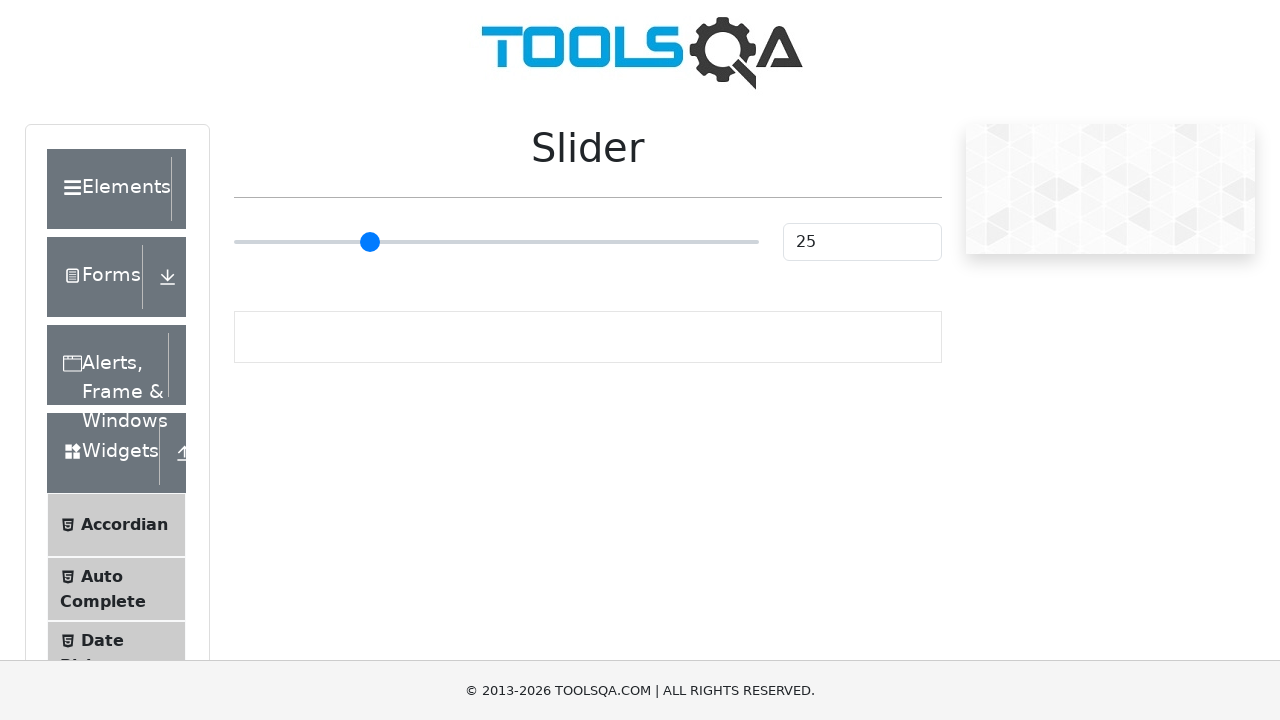

Located the slider element by ID
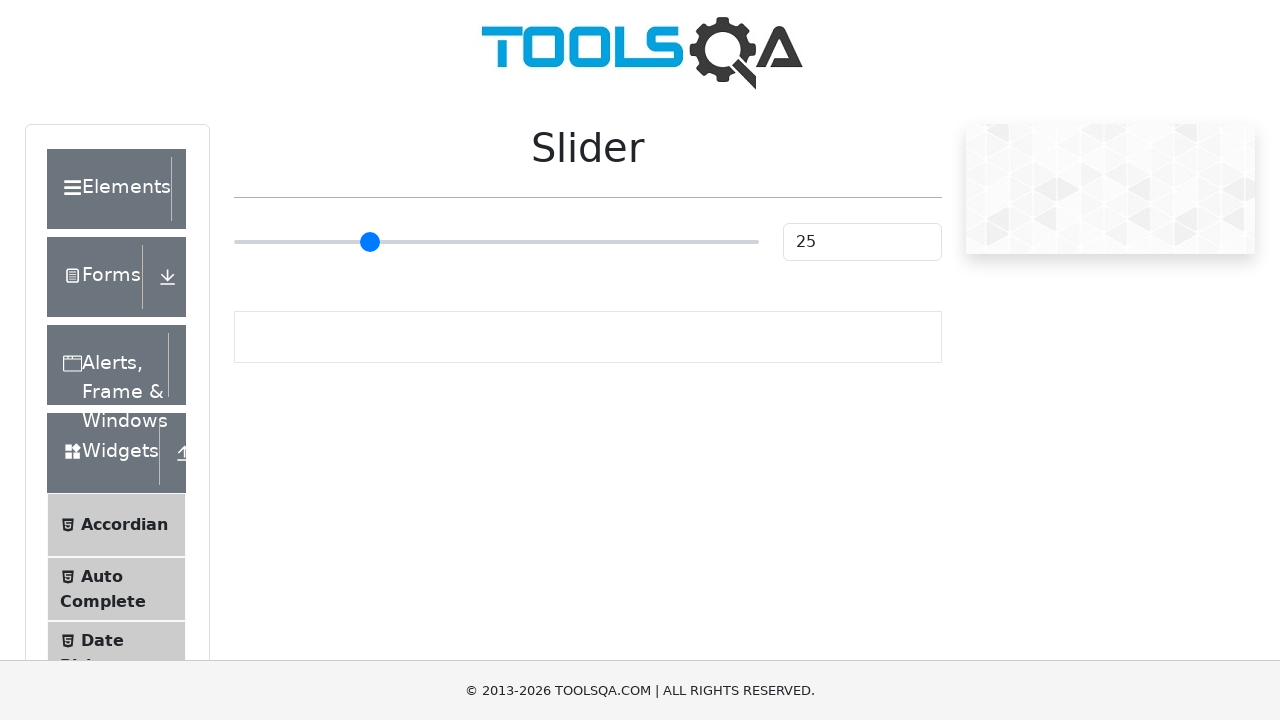

Waited for slider element to become visible
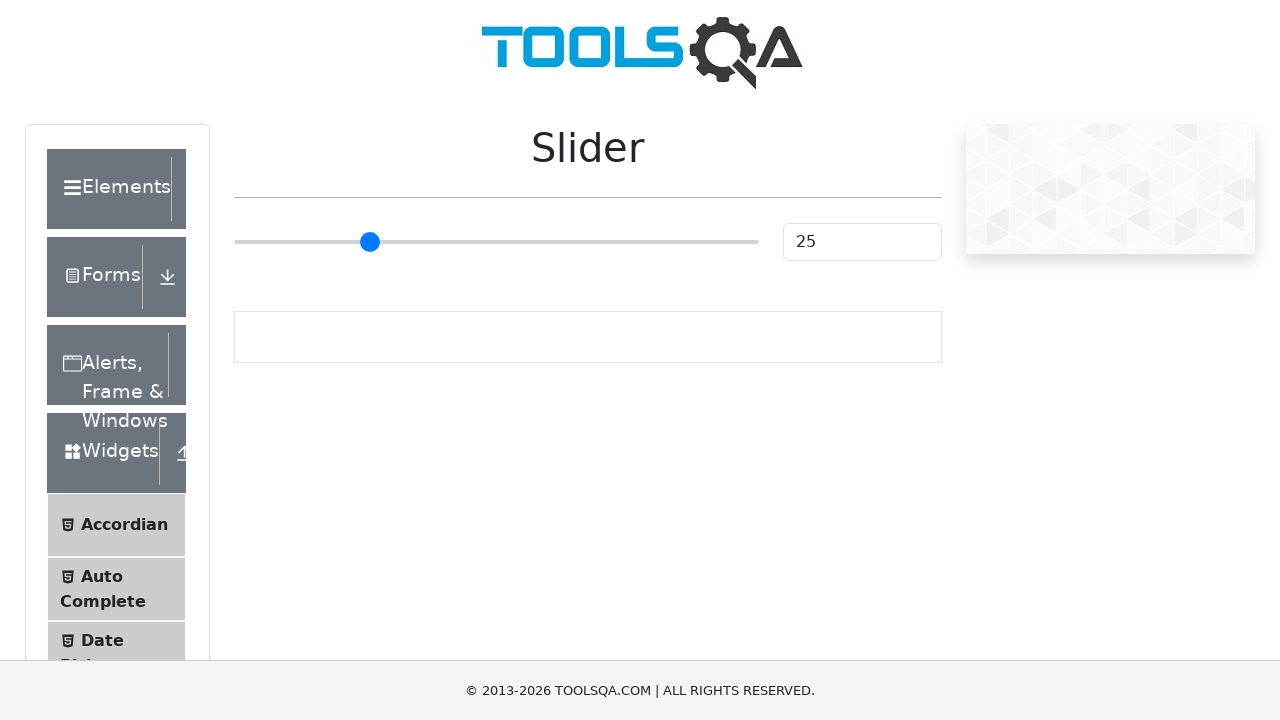

Located the slider container element
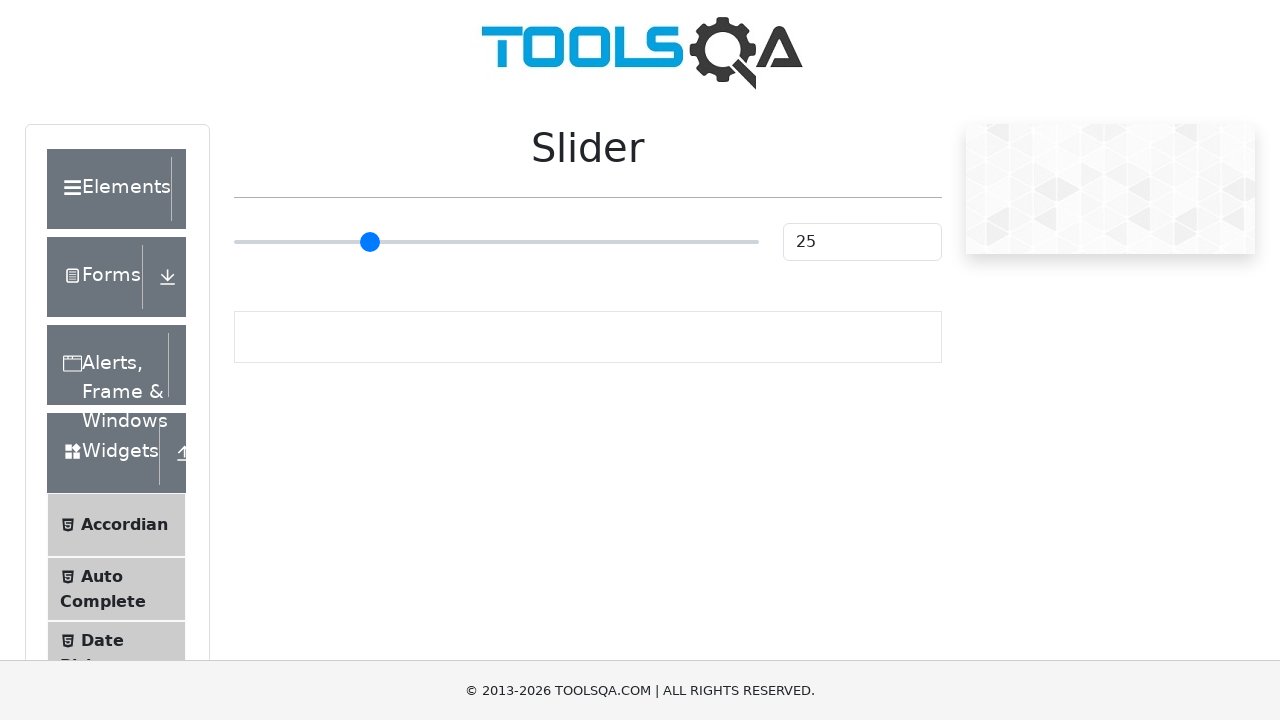

Retrieved bounding box coordinates of the slider container
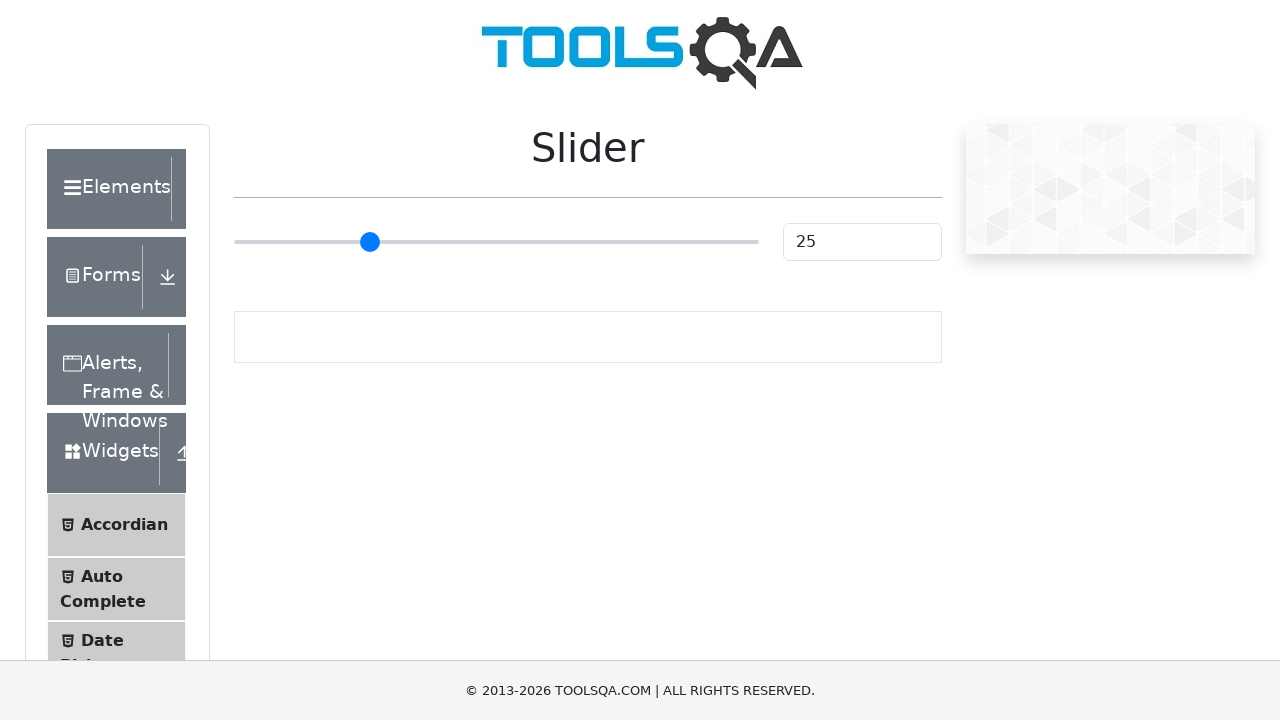

Moved mouse to center of slider container at (496, 242)
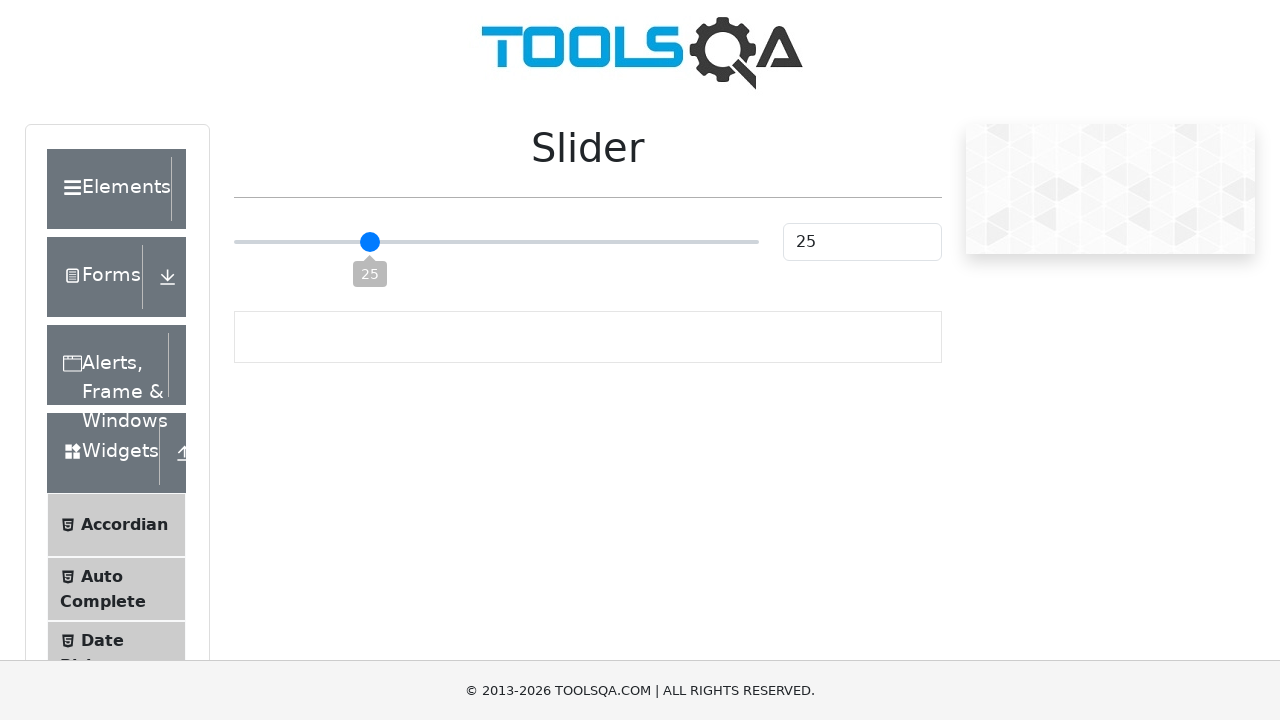

Pressed mouse button down to begin dragging at (496, 242)
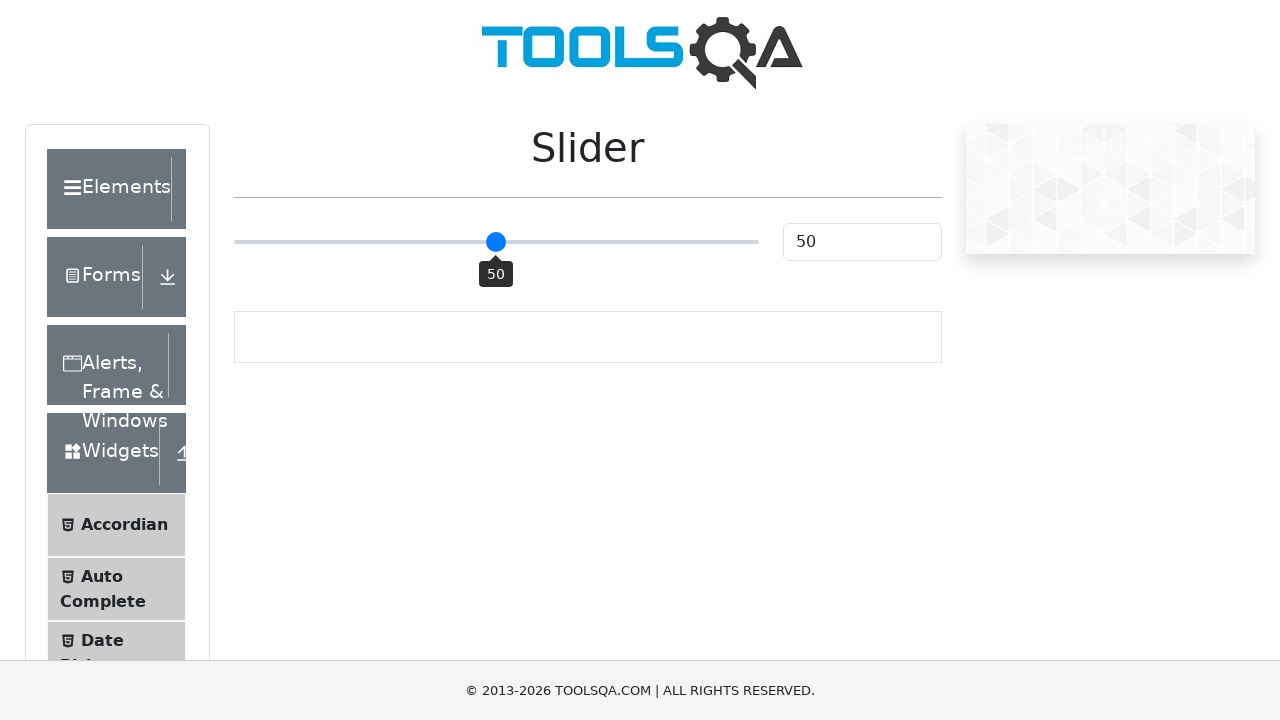

Moved slider horizontally by 50 pixels to the right at (546, 242)
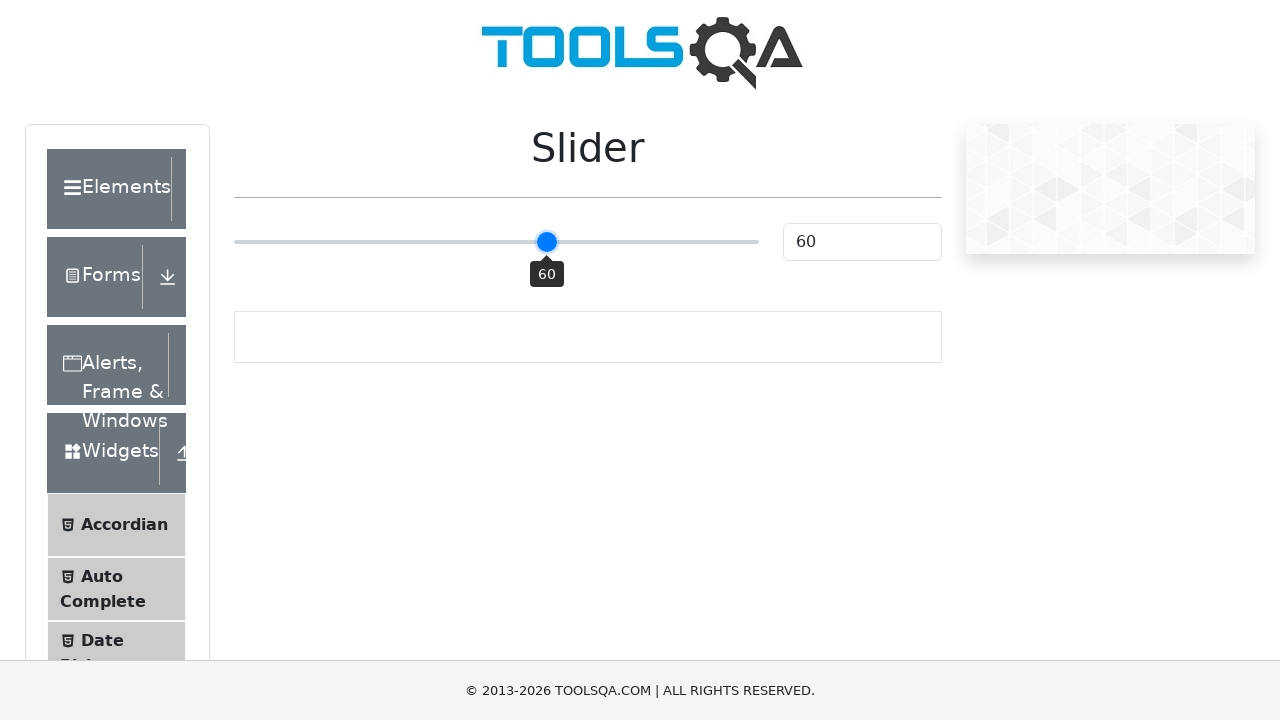

Released mouse button to complete slider drag action at (546, 242)
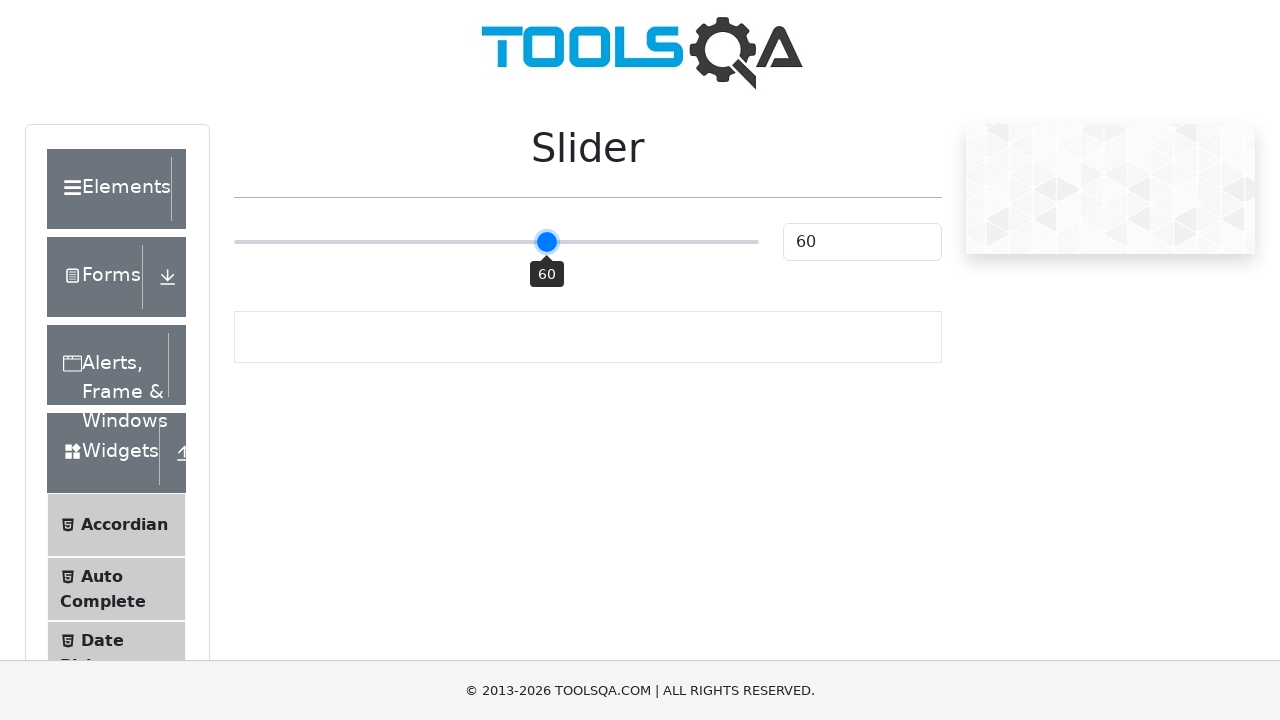

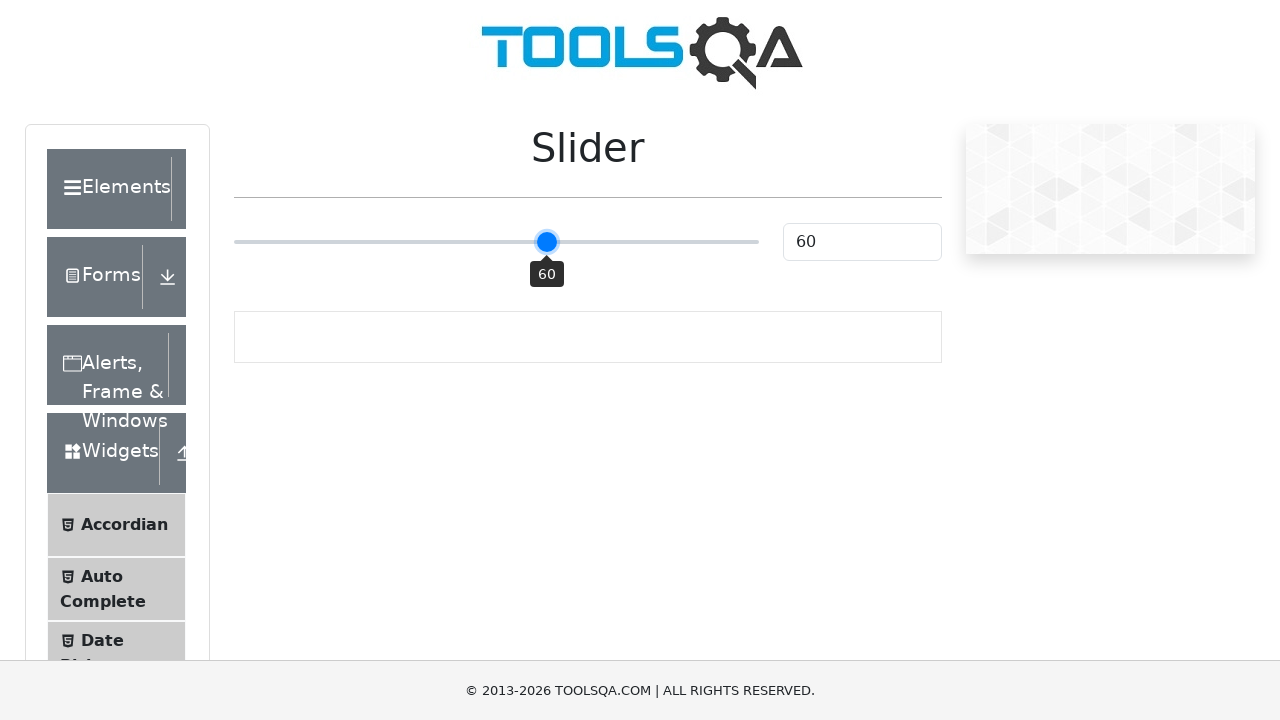